Tests dynamic loading where an element appears in the DOM after clicking start button

Starting URL: http://the-internet.herokuapp.com/

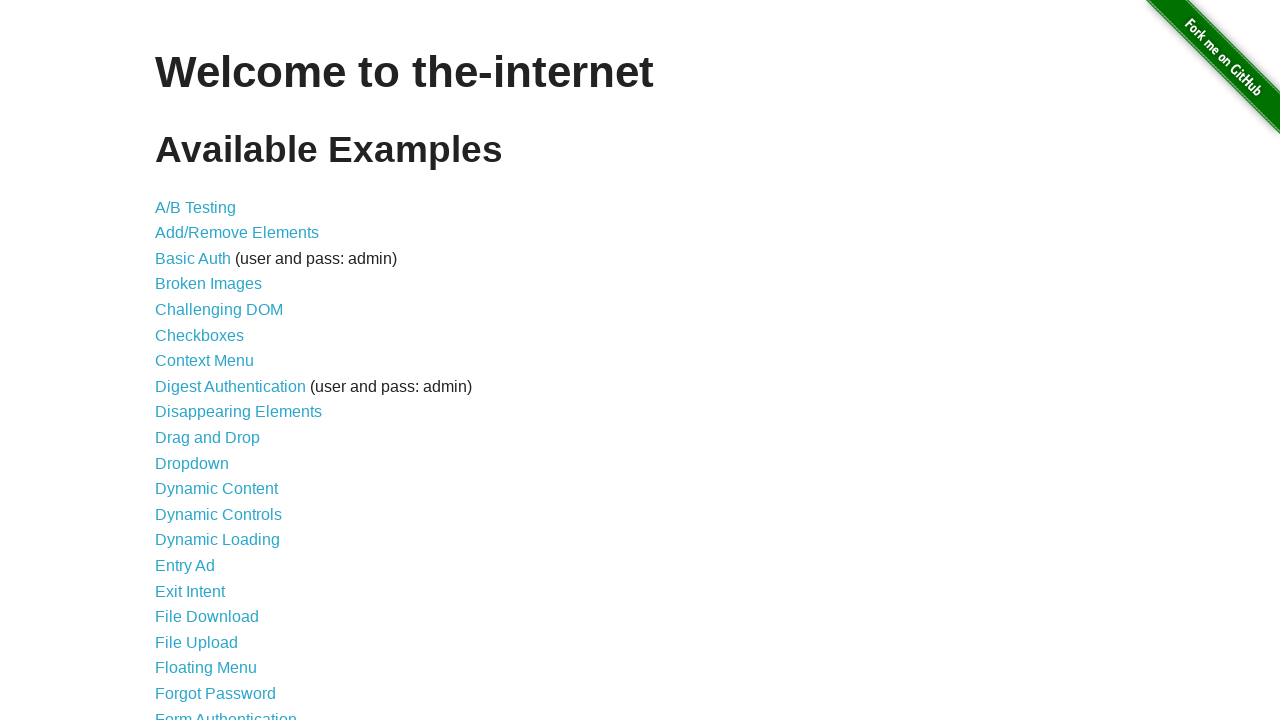

Clicked on Dynamic Loading link at (218, 540) on text=Dynamic Loading
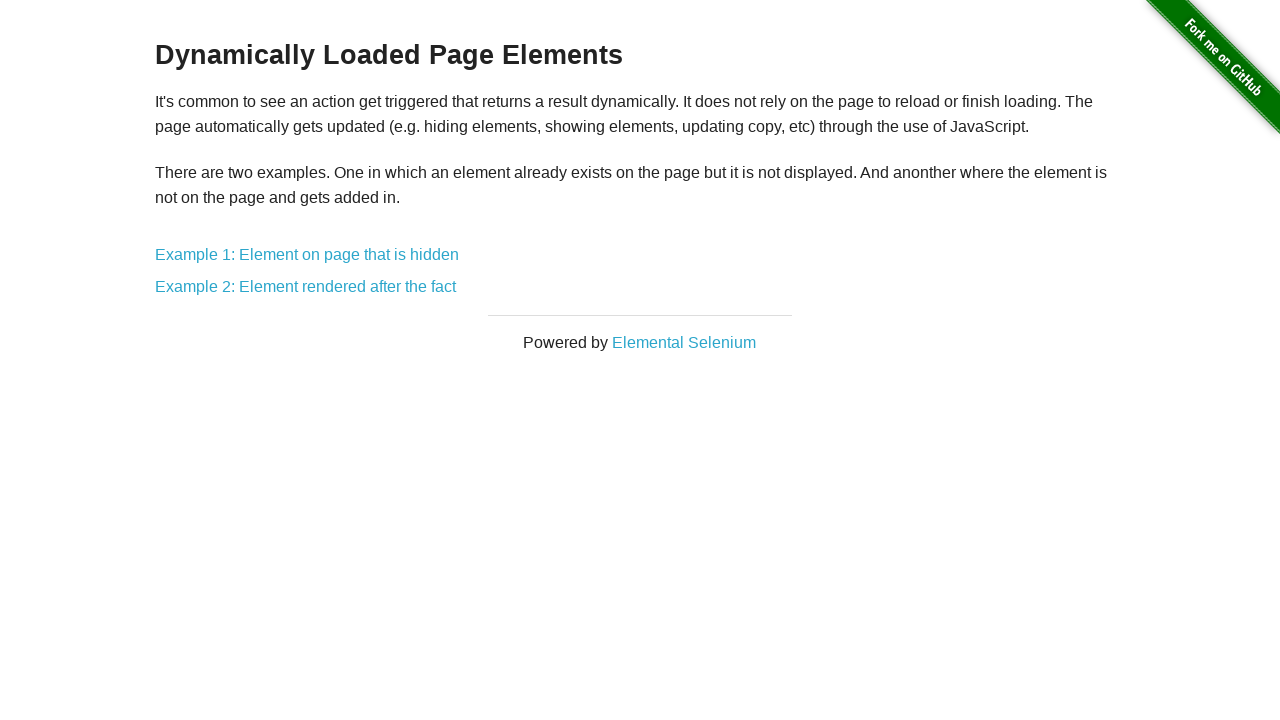

Clicked on Example 2 link at (306, 287) on text=Example 2
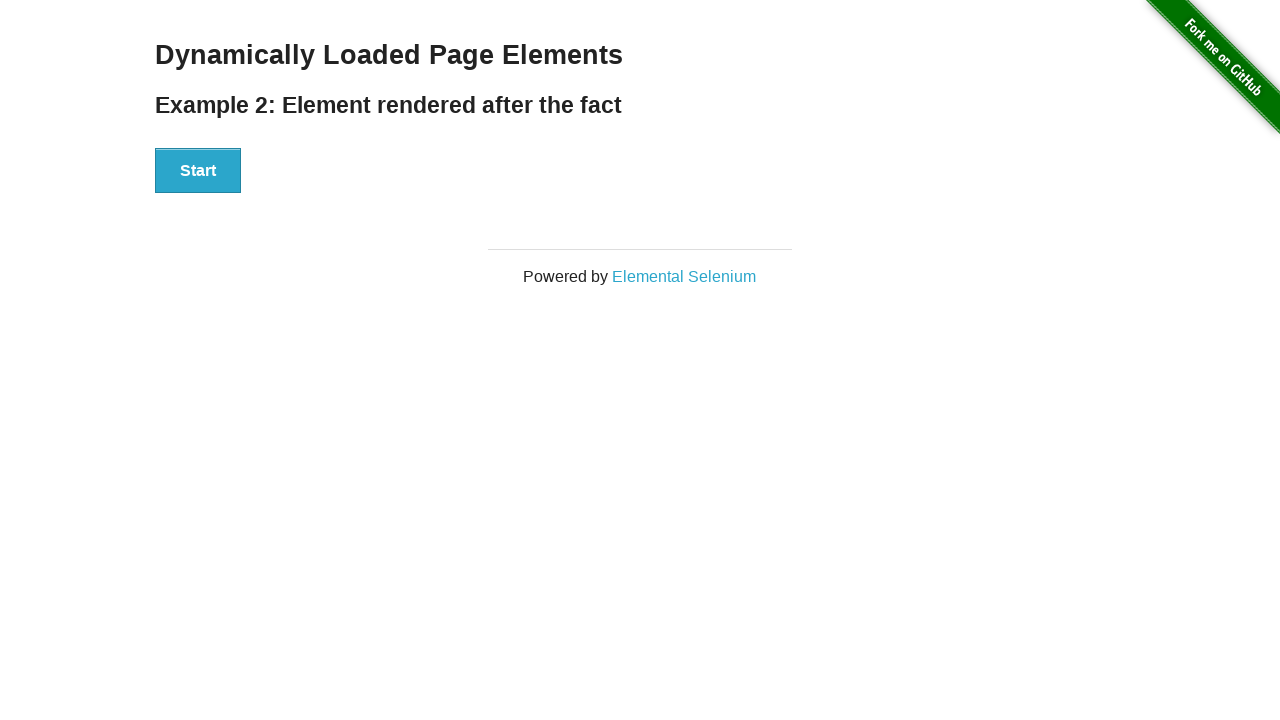

Clicked start button to trigger dynamic loading at (198, 171) on #start > button
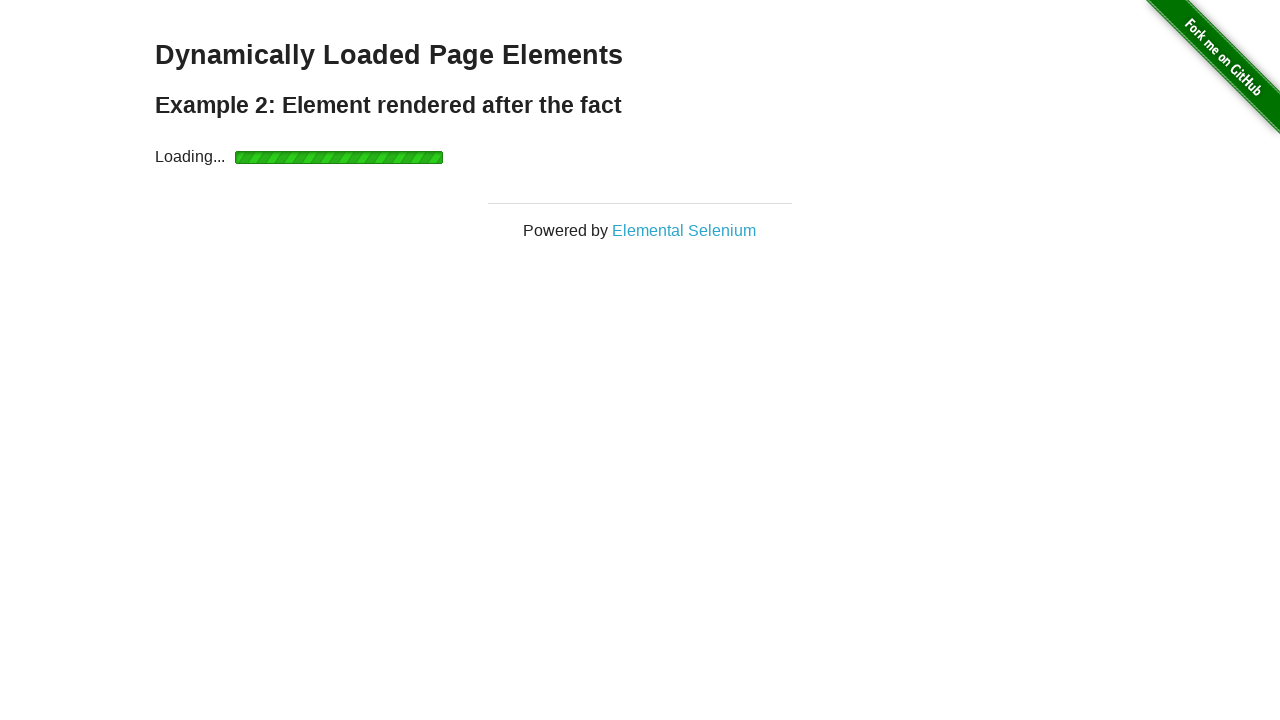

Dynamically loaded element appeared and became visible
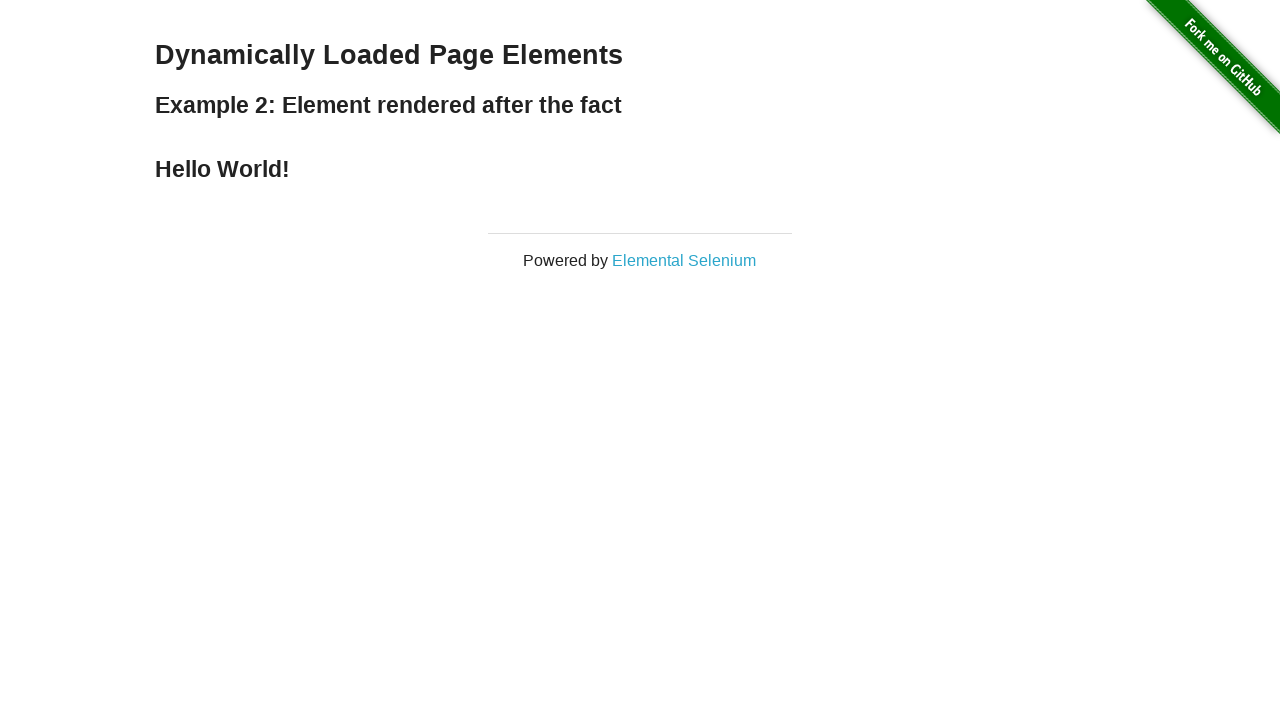

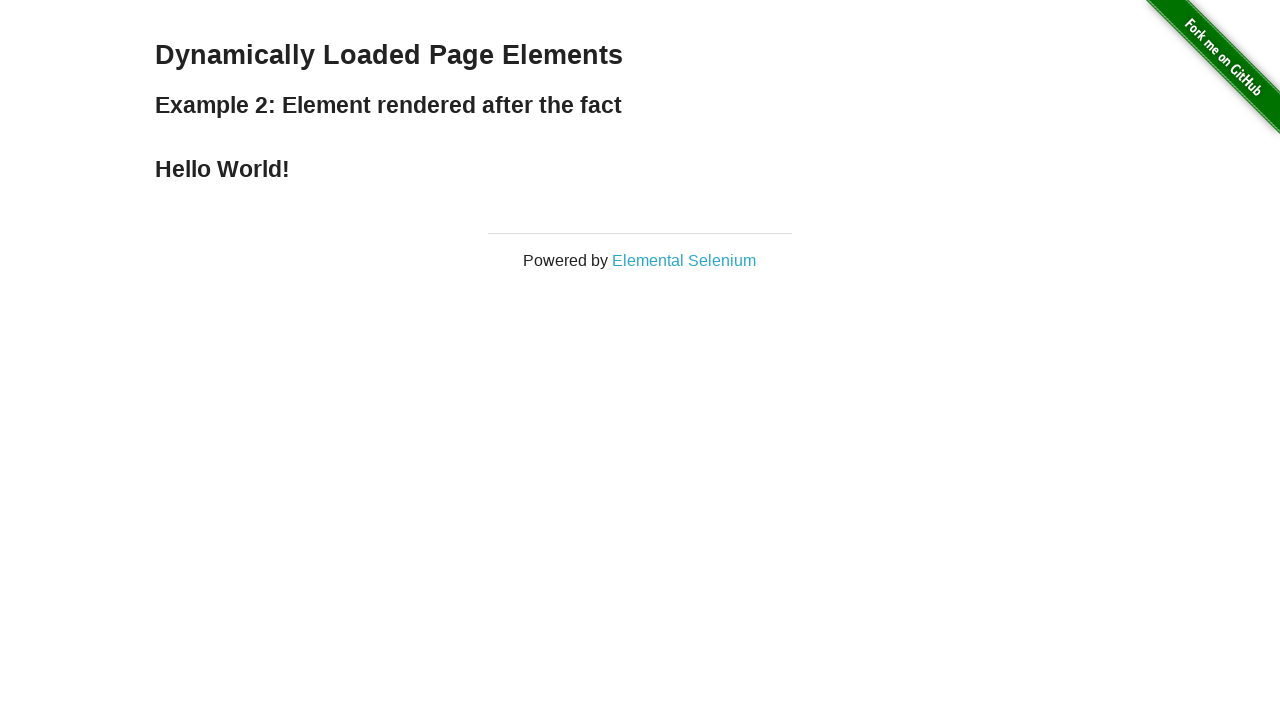